Navigates to the JPL Space page and clicks the full image button to view the featured Mars image

Starting URL: https://data-class-jpl-space.s3.amazonaws.com/JPL_Space/index.html

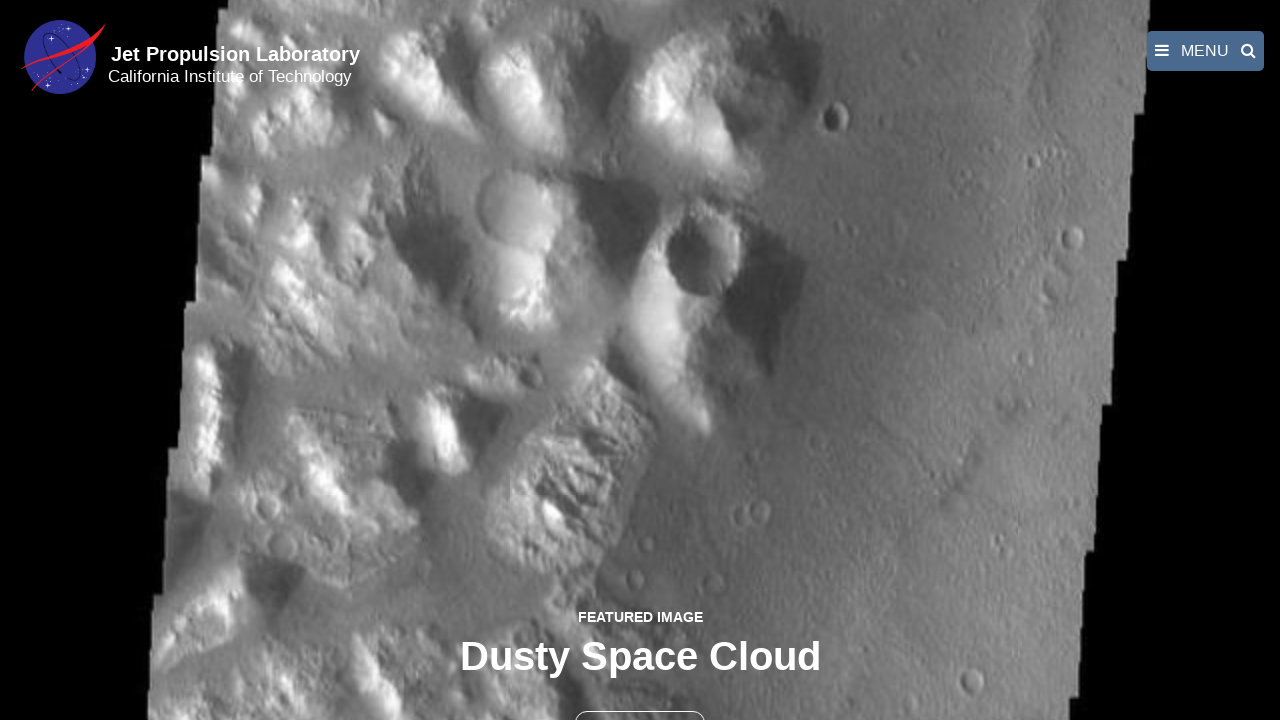

Navigated to JPL Space page
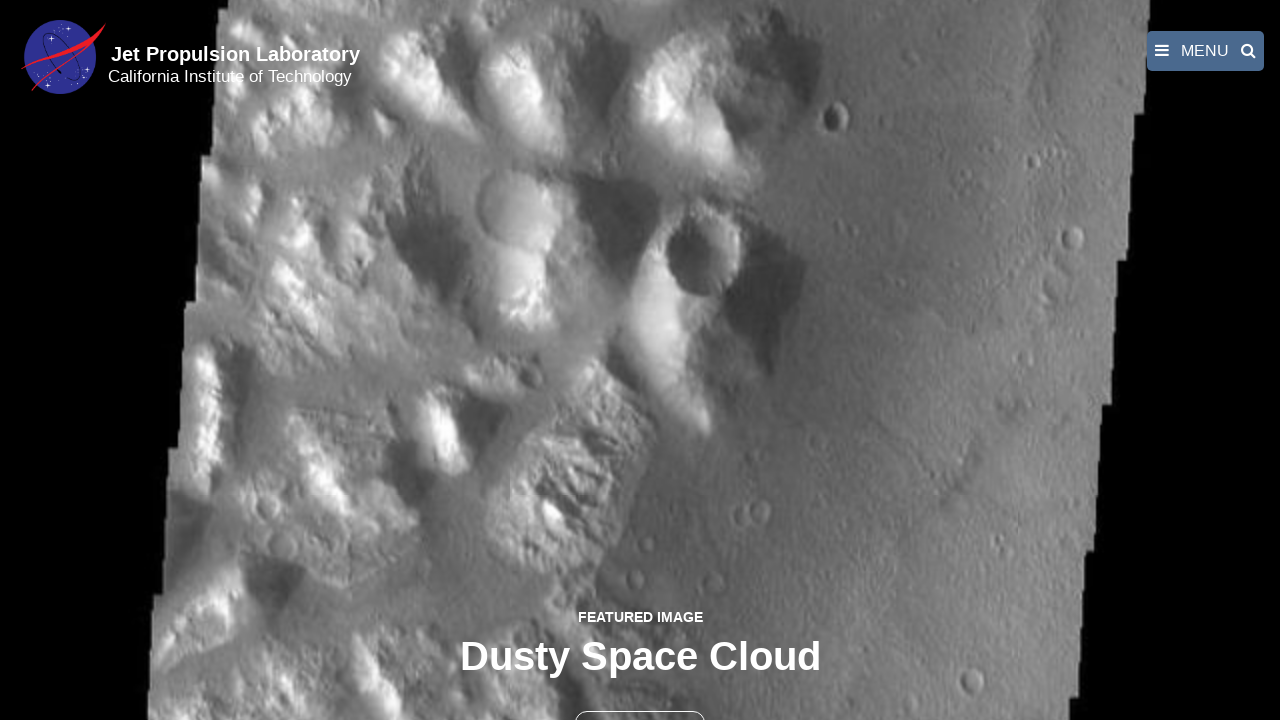

Clicked the full image button to view featured Mars image at (640, 699) on button >> nth=1
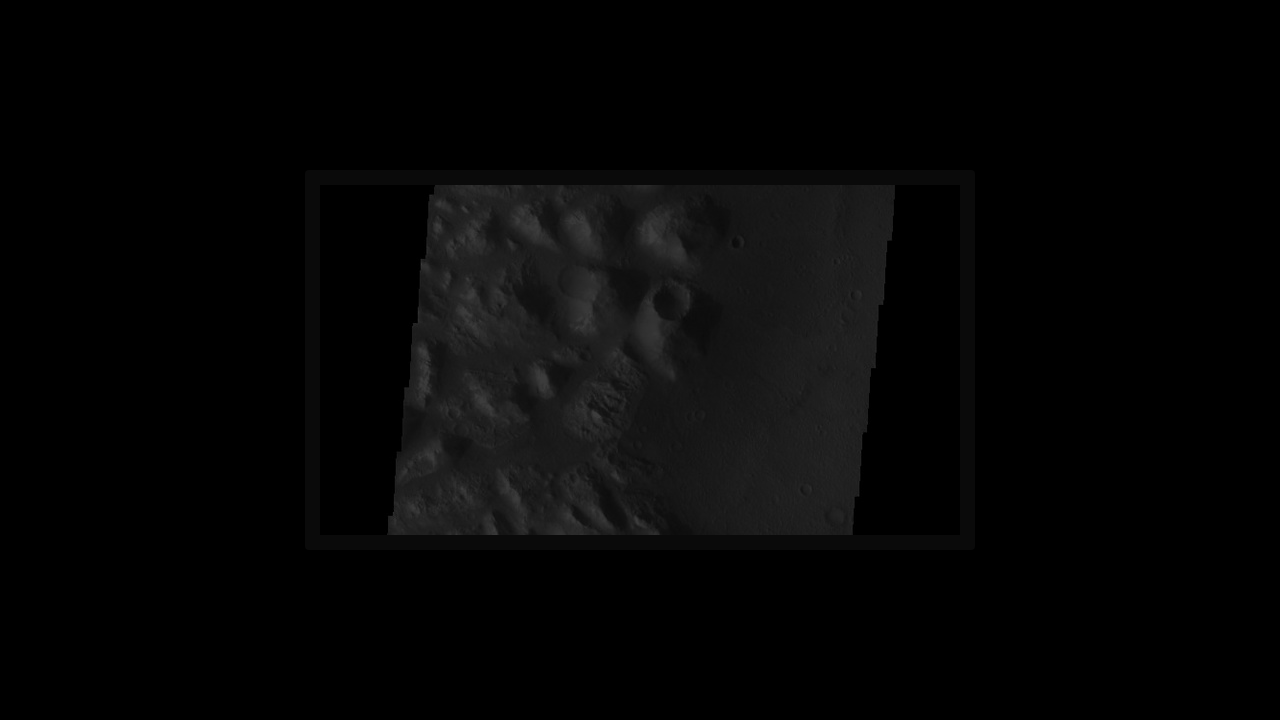

Featured Mars image loaded in lightbox
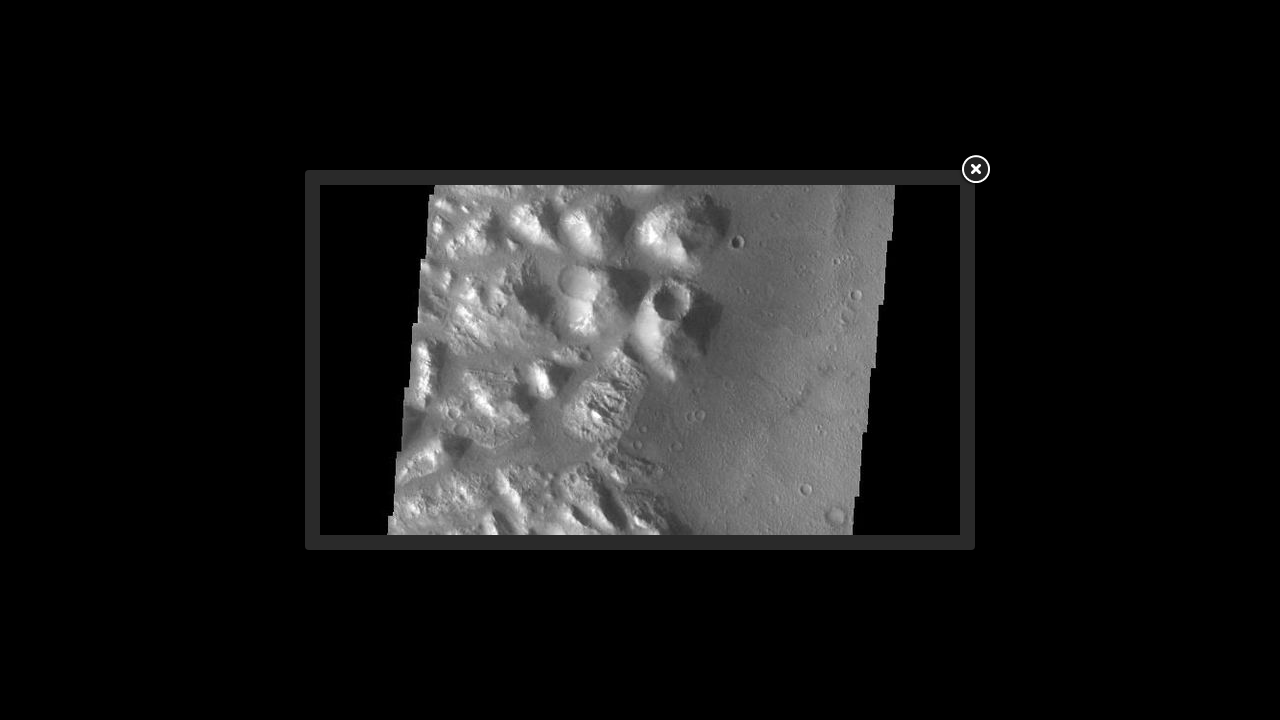

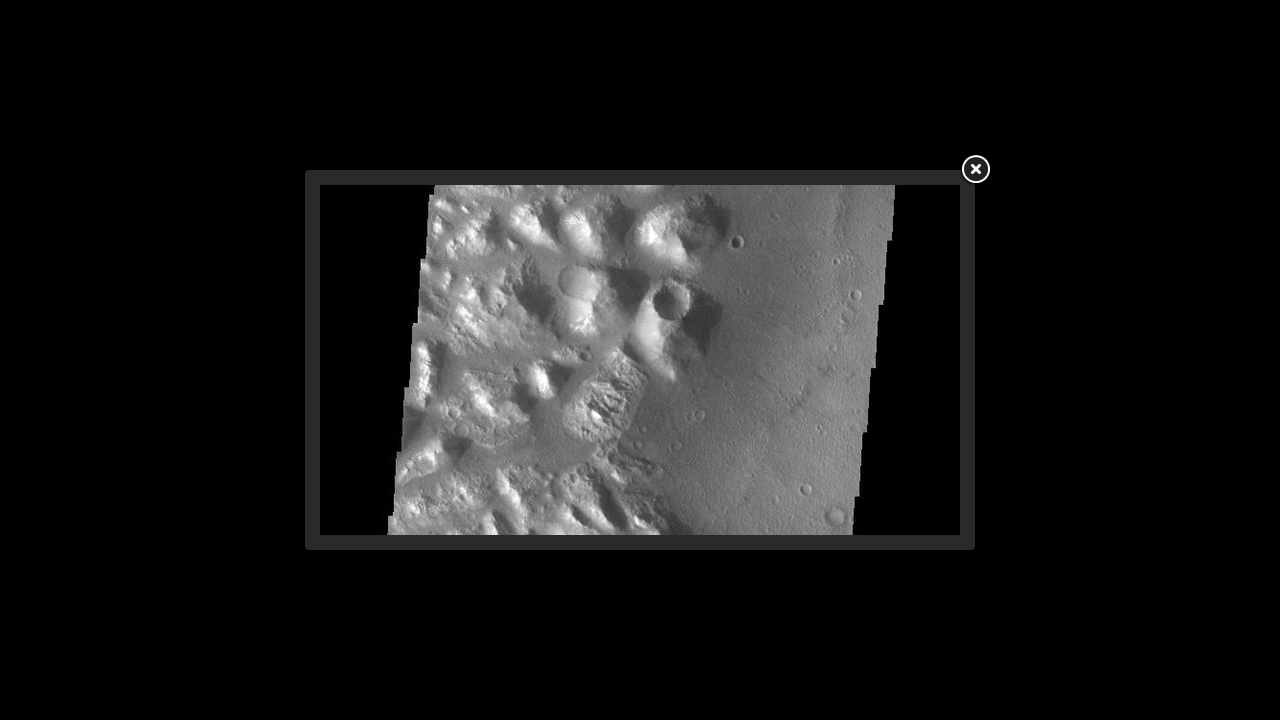